Tests scrolling to an element and filling form fields including name and date inputs

Starting URL: https://formy-project.herokuapp.com/scroll

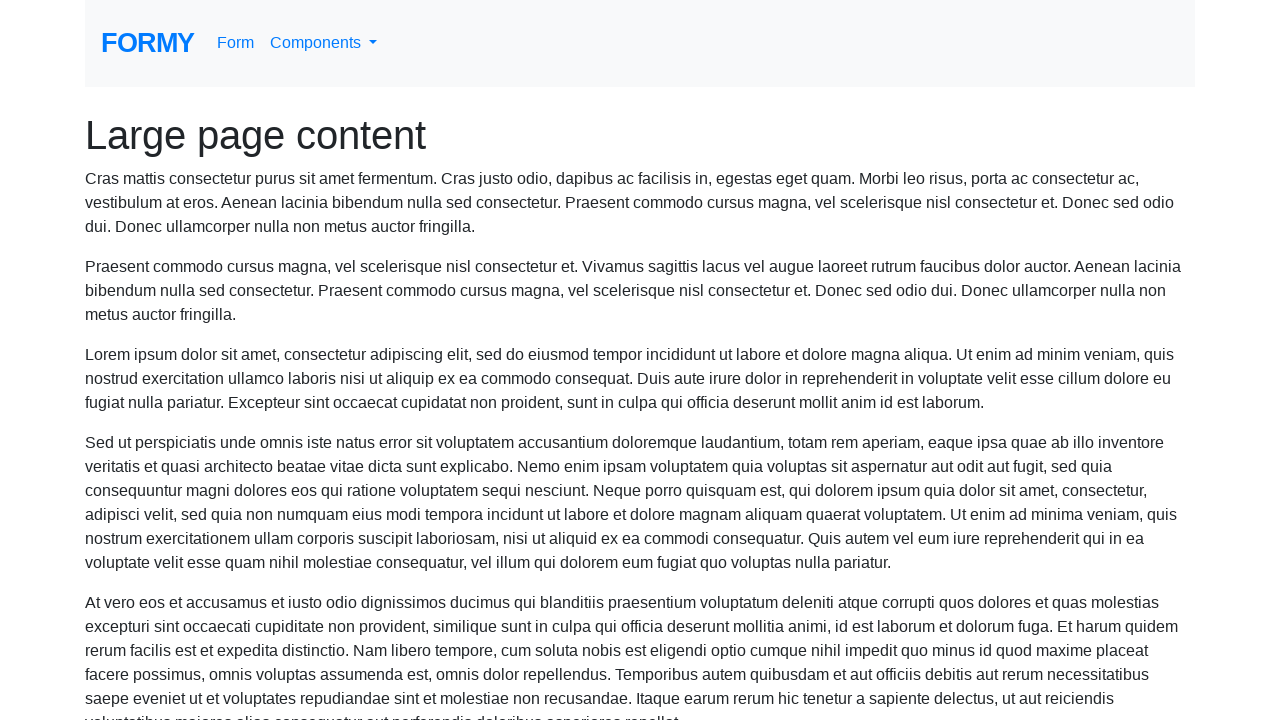

Located the name field element
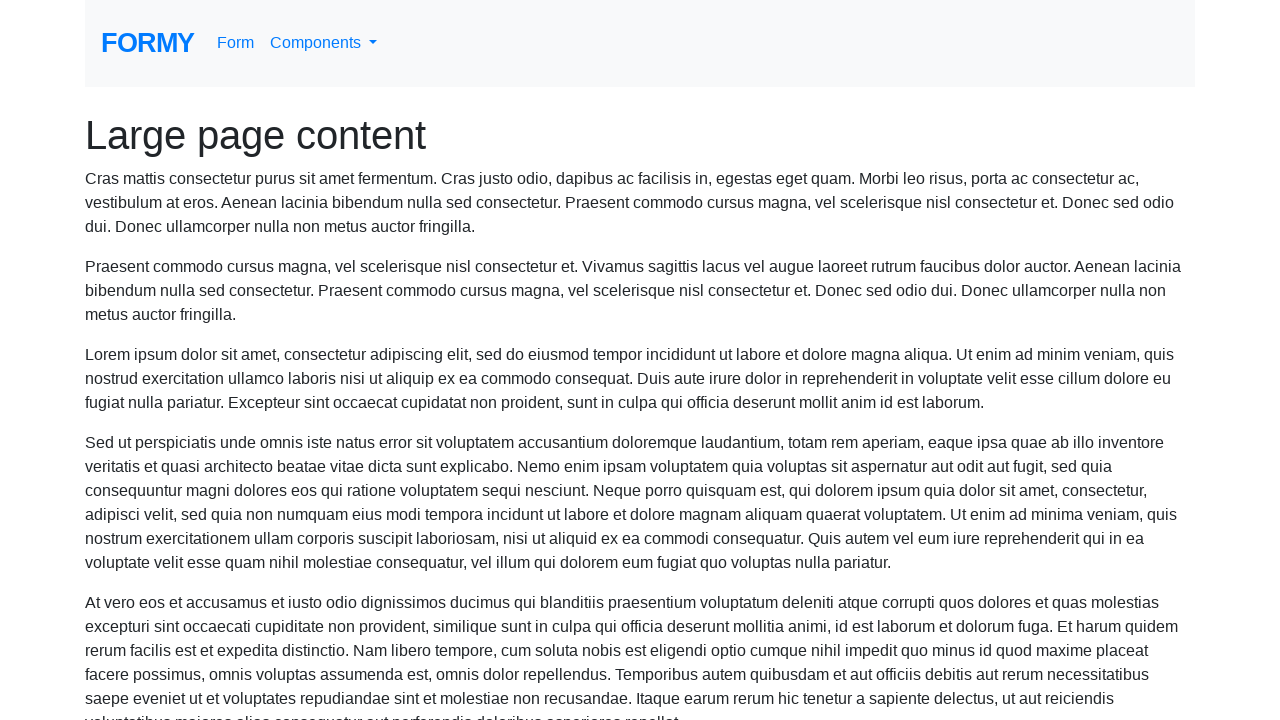

Scrolled to name field
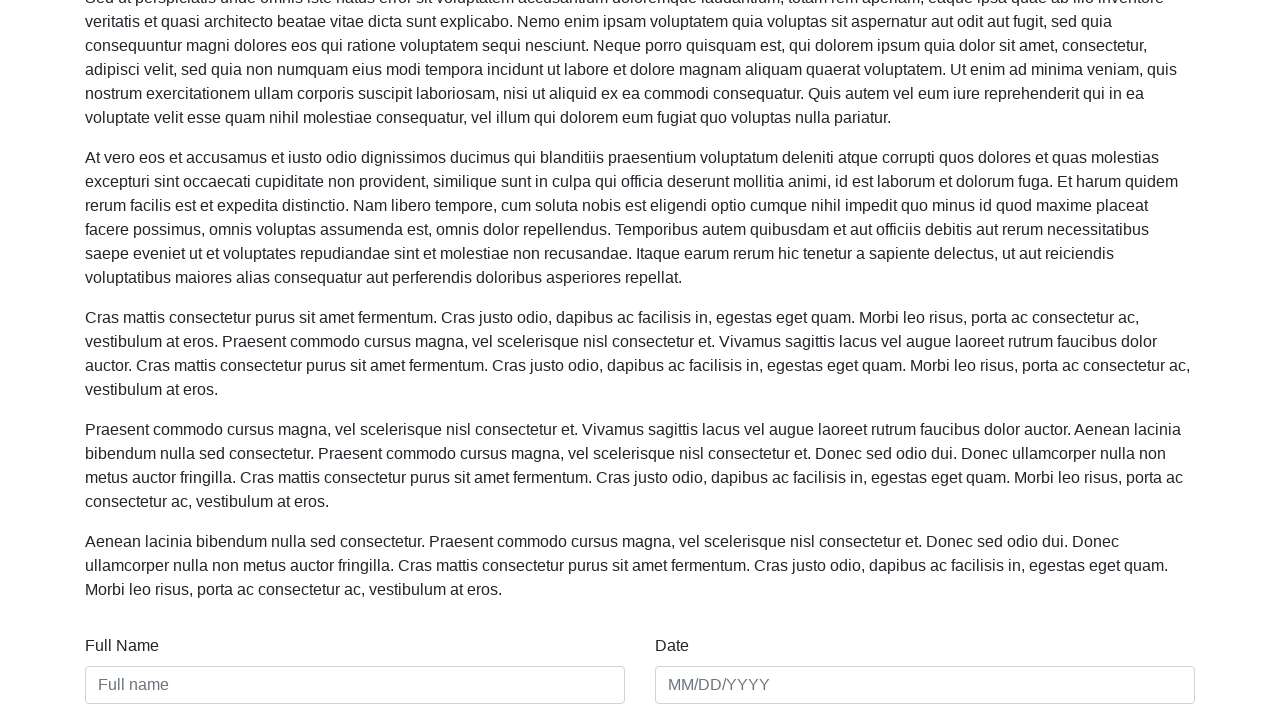

Filled name field with 'Carlos' on #name
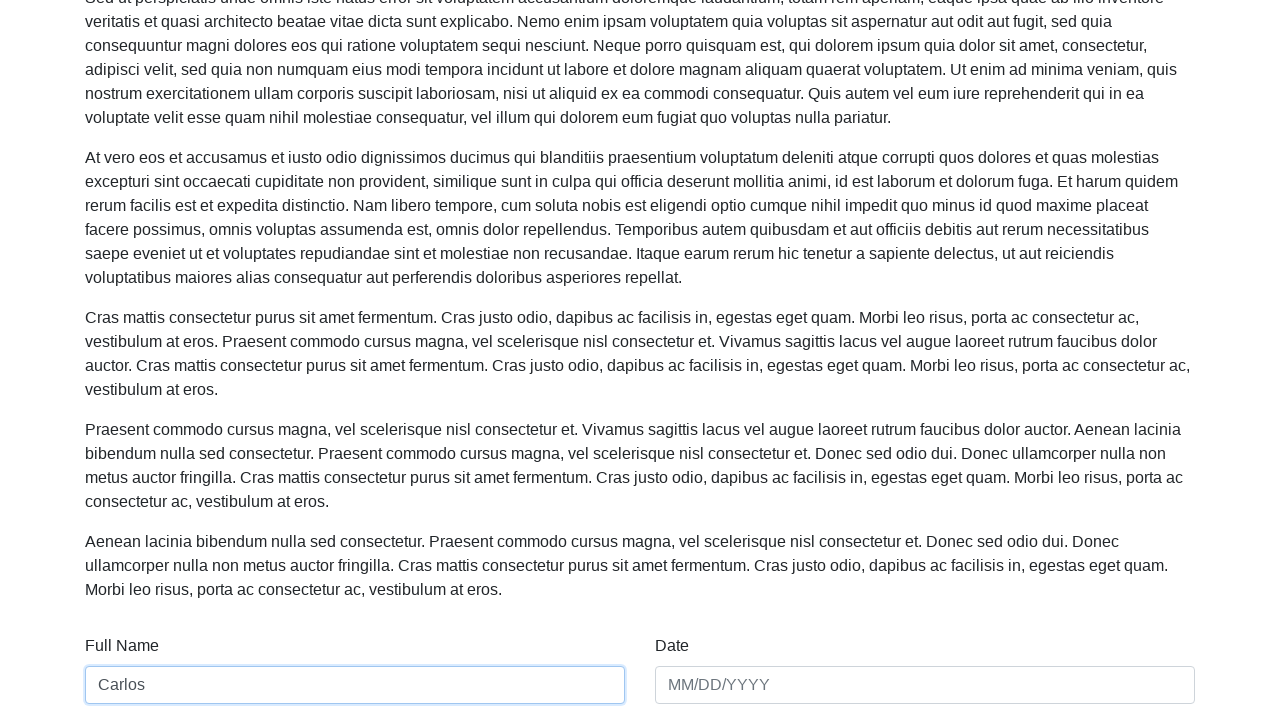

Filled date field with '03/15/1998' on #date
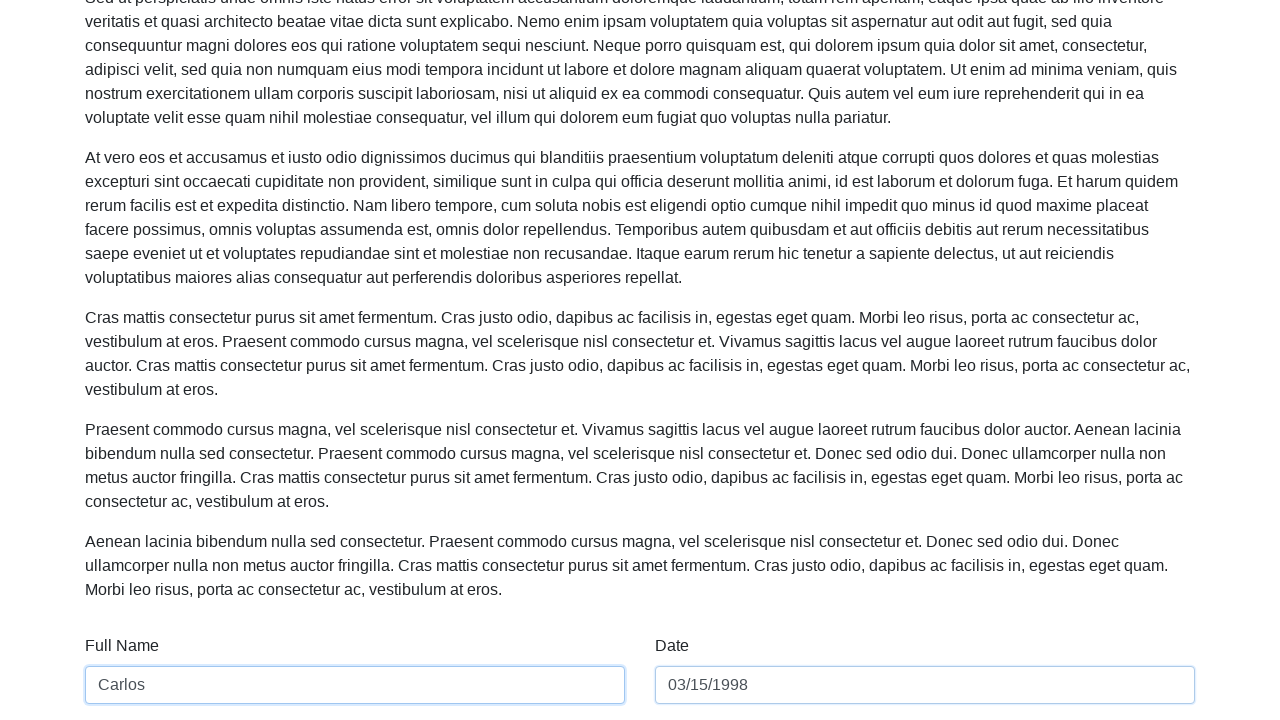

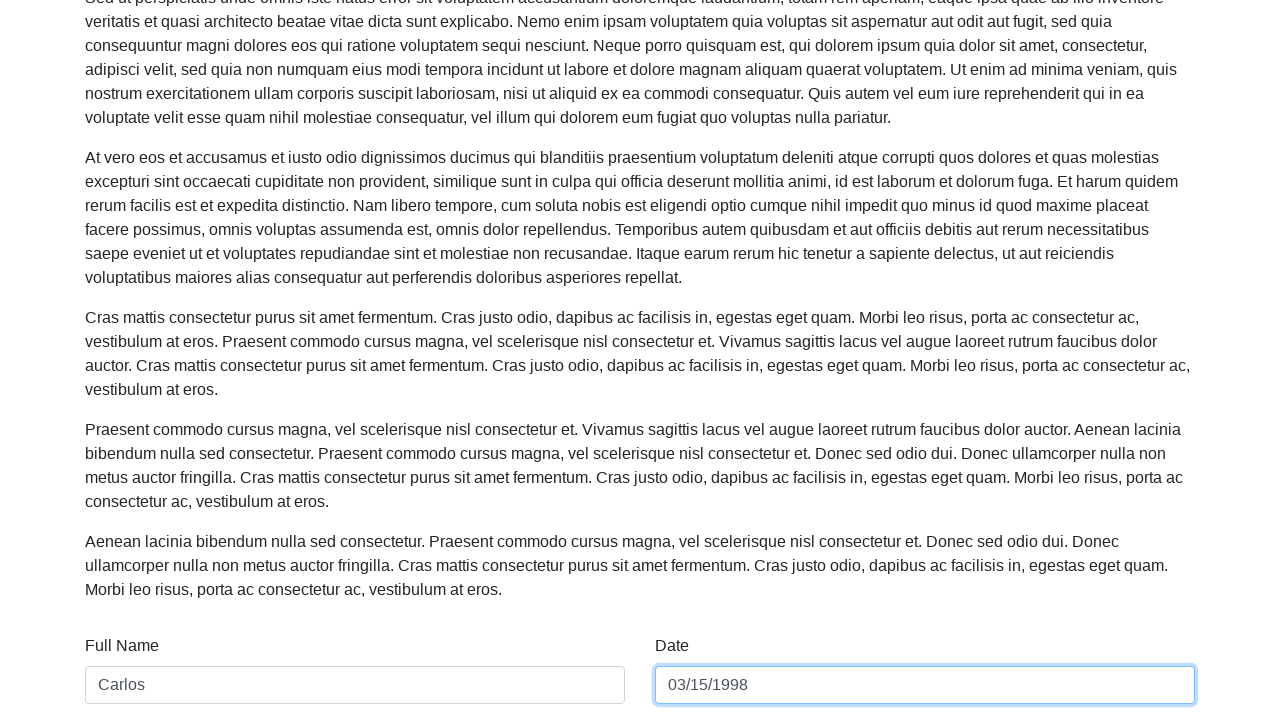